Tests the contact form validation on Jupiter Toys site by clicking Contact, attempting to submit without required fields, then filling in the forename field and verifying the validation message clears.

Starting URL: http://jupiter.cloud.planittesting.com

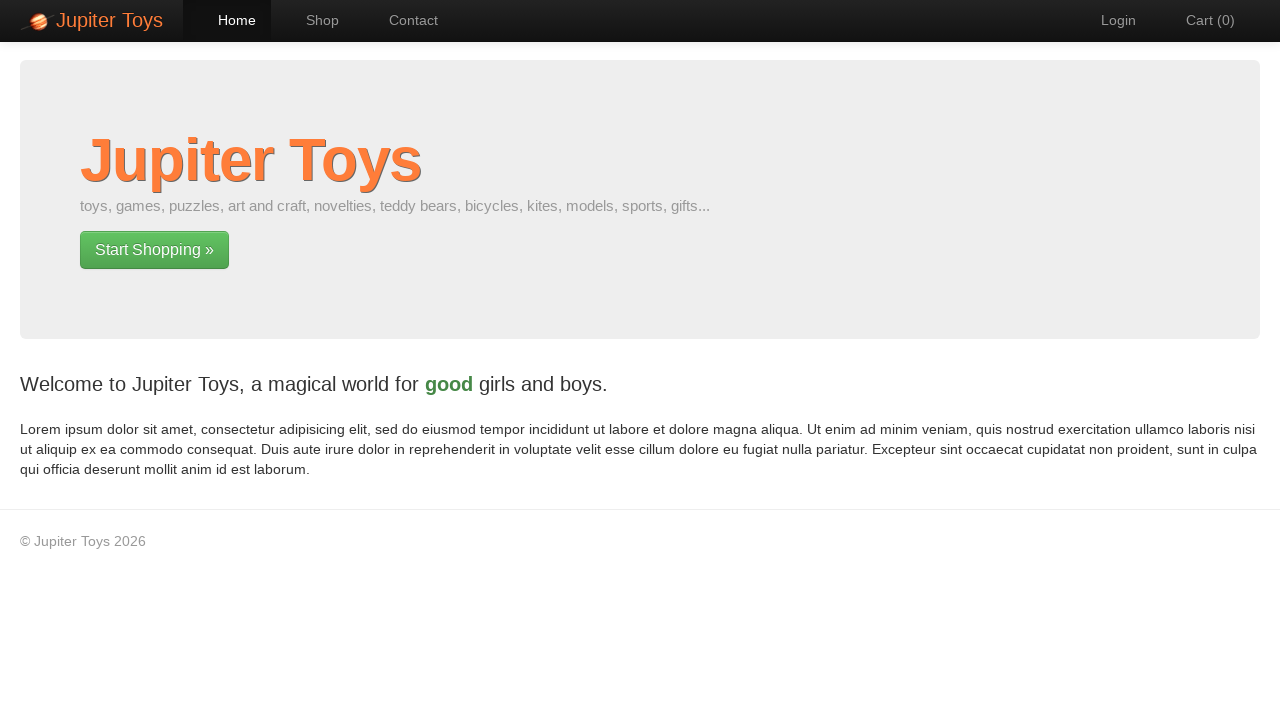

Clicked Contact link at (404, 20) on a:has-text('Contact')
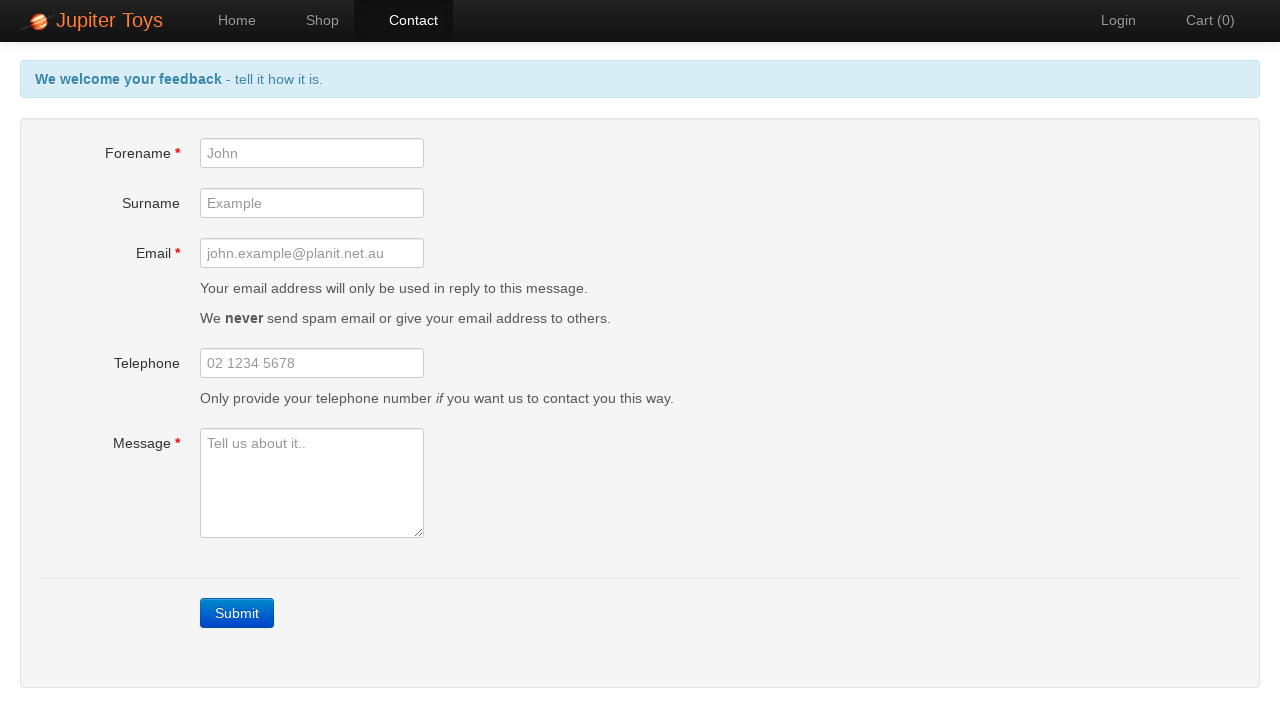

Clicked email field at (312, 253) on input#email
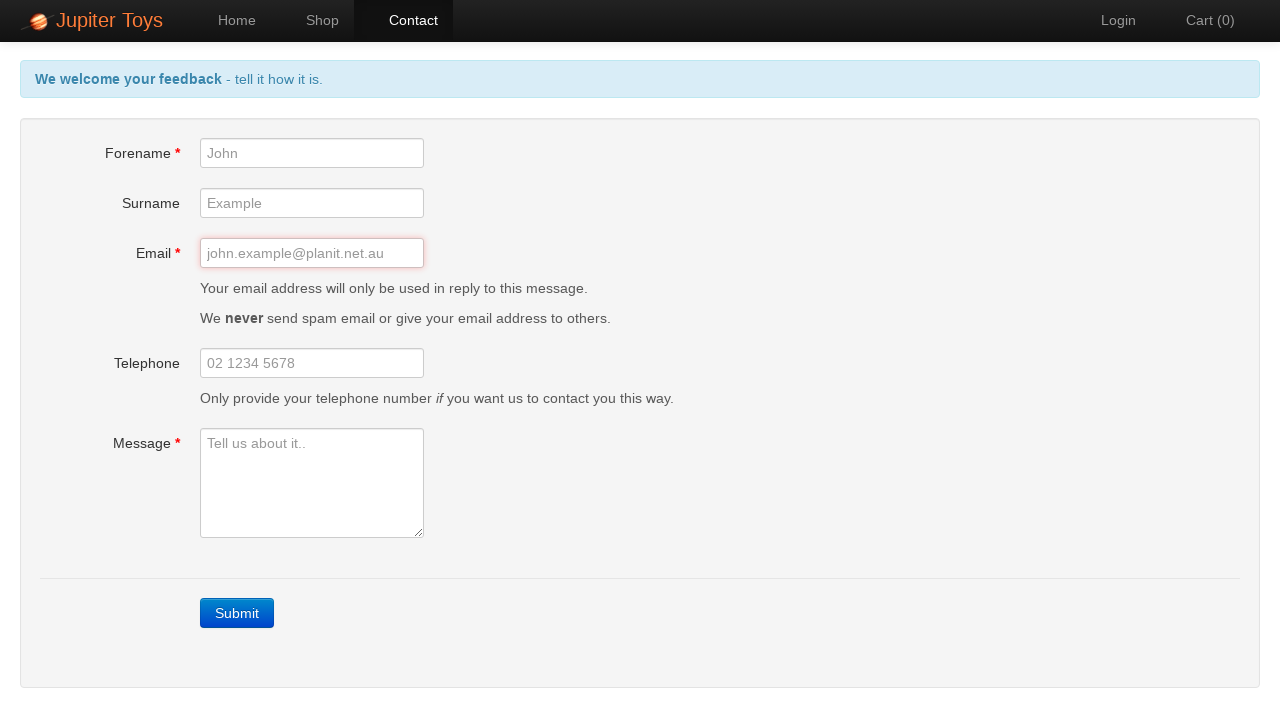

Clicked Submit button to trigger validation at (237, 613) on a:has-text('Submit')
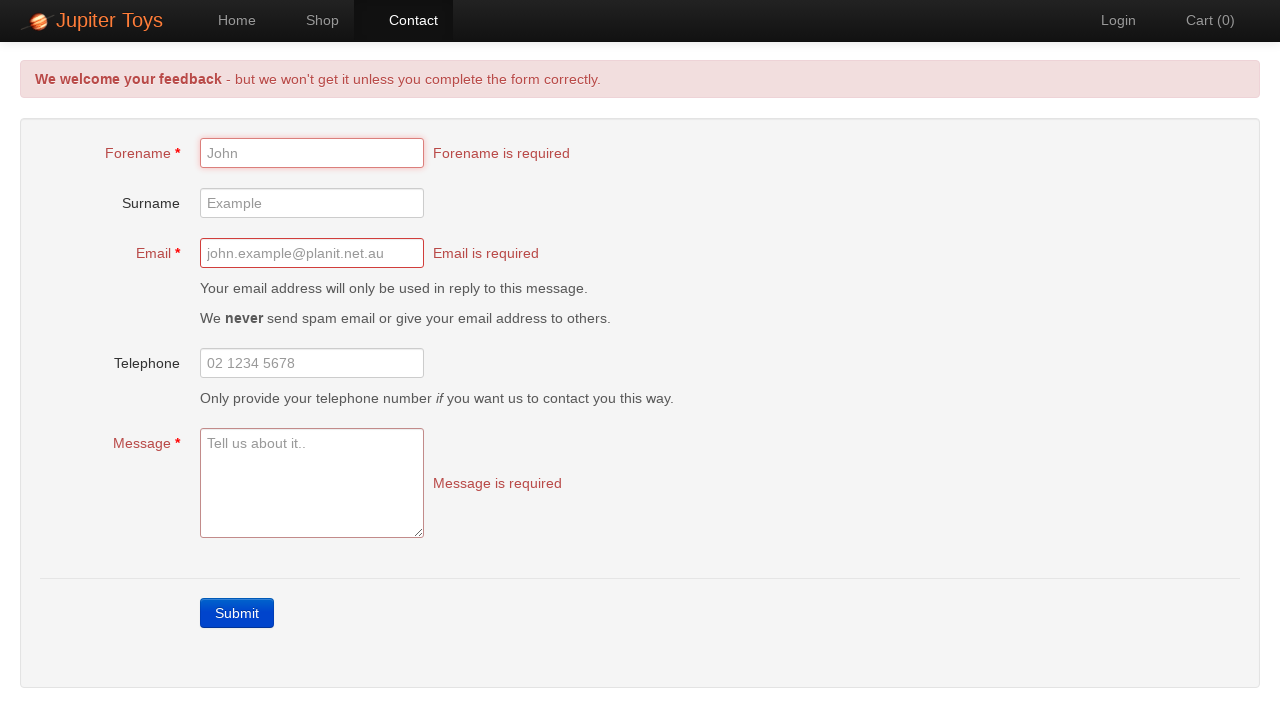

Filled forename field with 'Puja' on input#forename
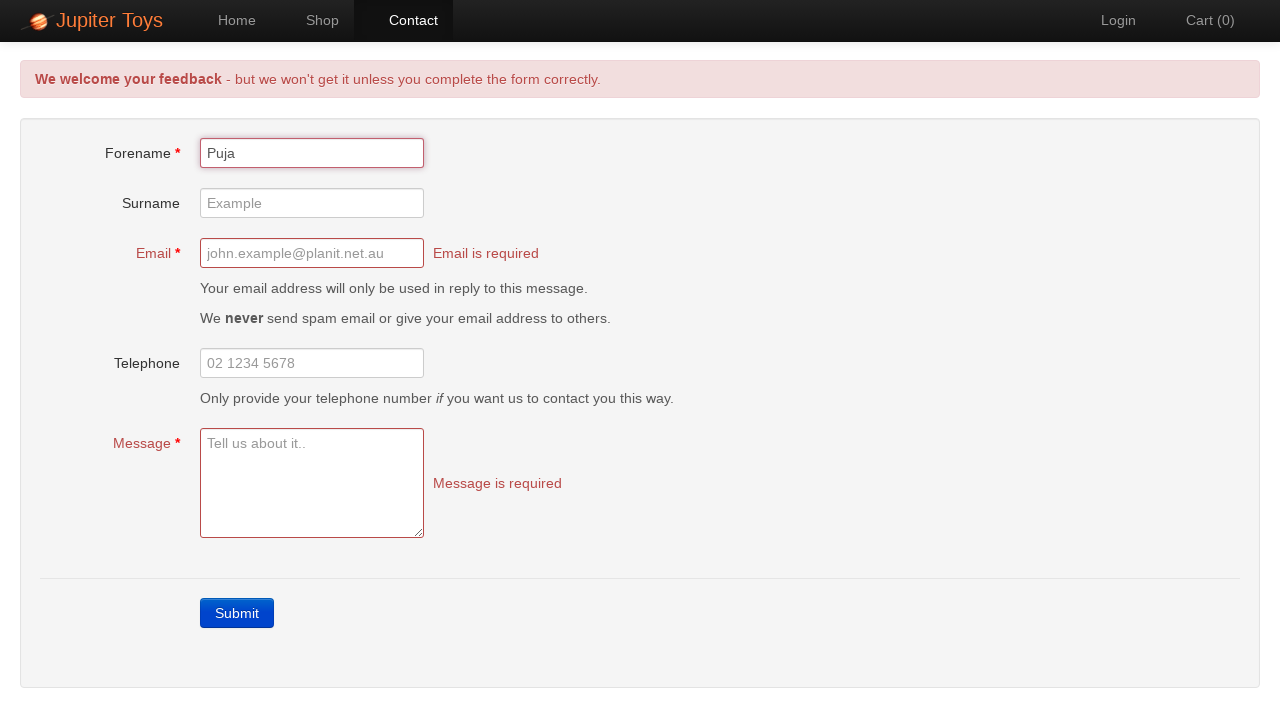

Waited 500ms for validation to update
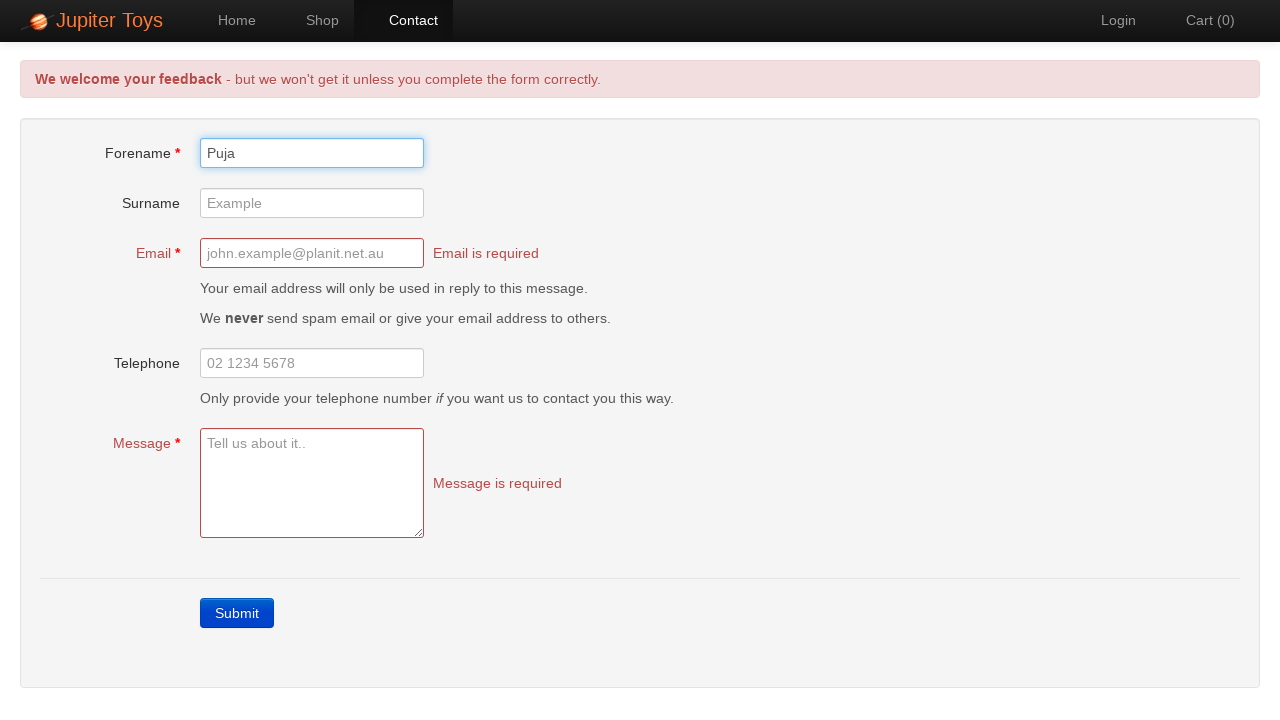

Verified forename field is visible and validation error cleared
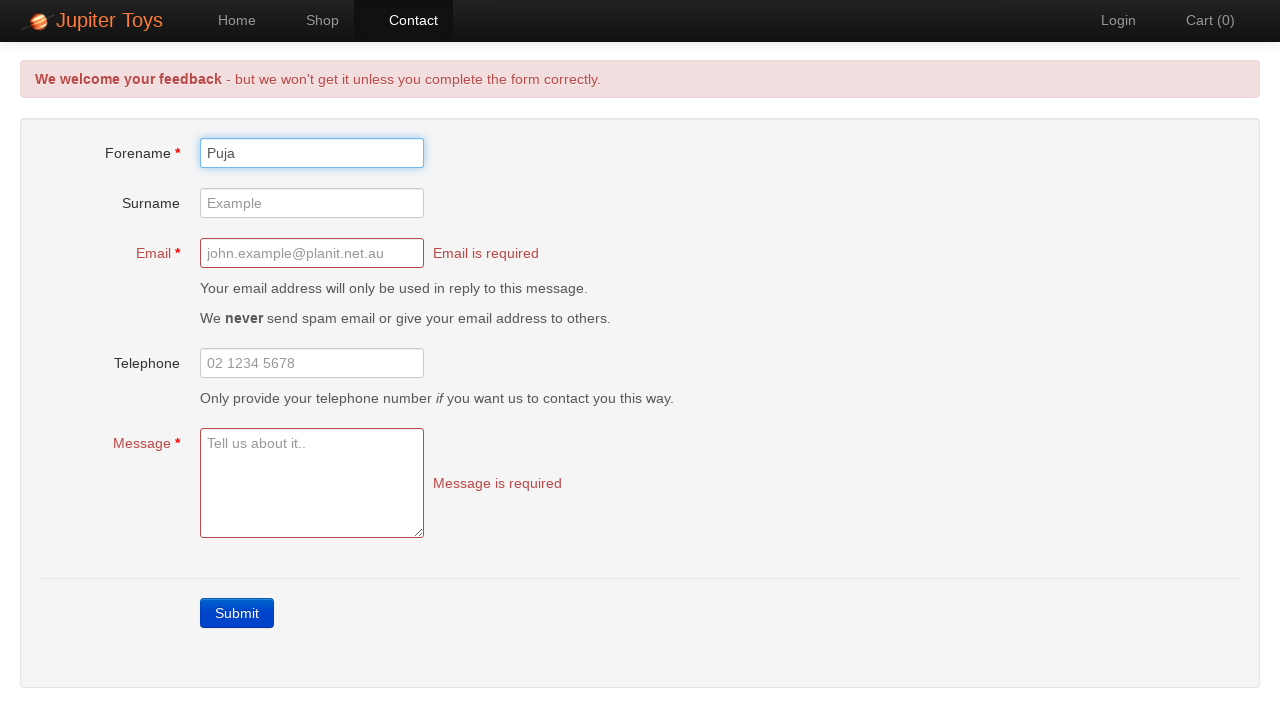

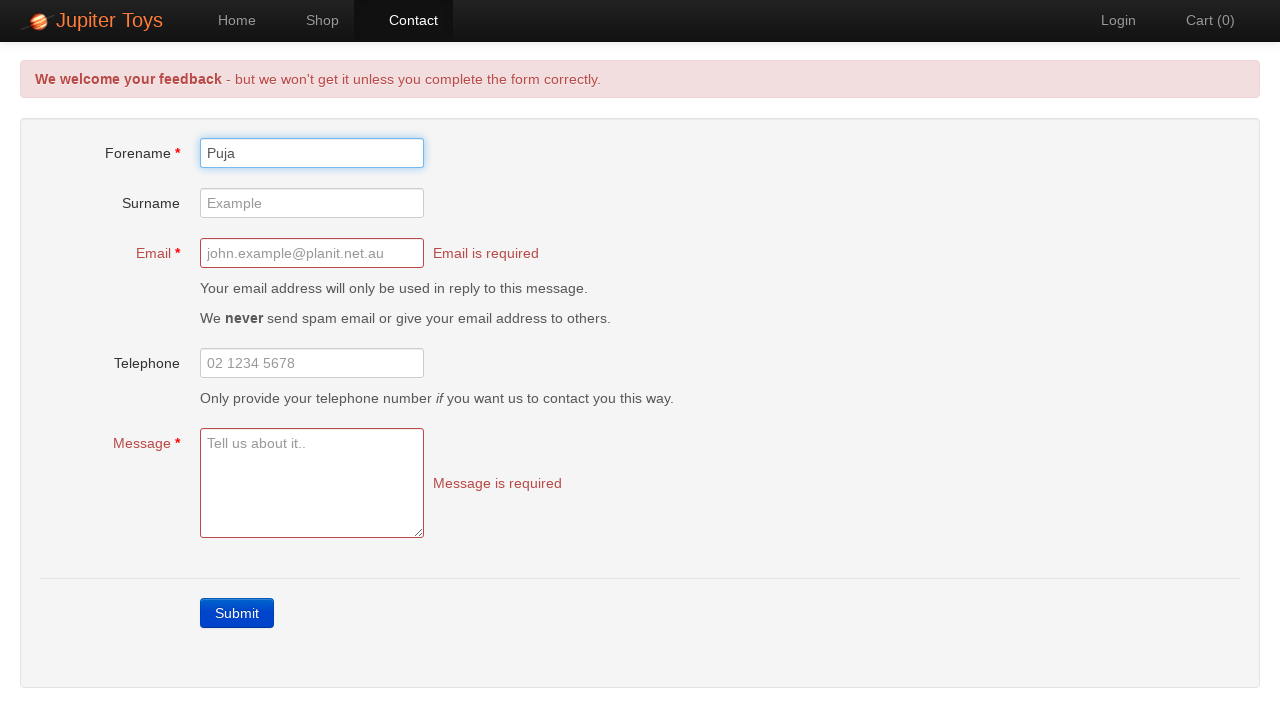